Triggers a prompt alert, enters text, and handles it

Starting URL: https://demoqa.com/alerts

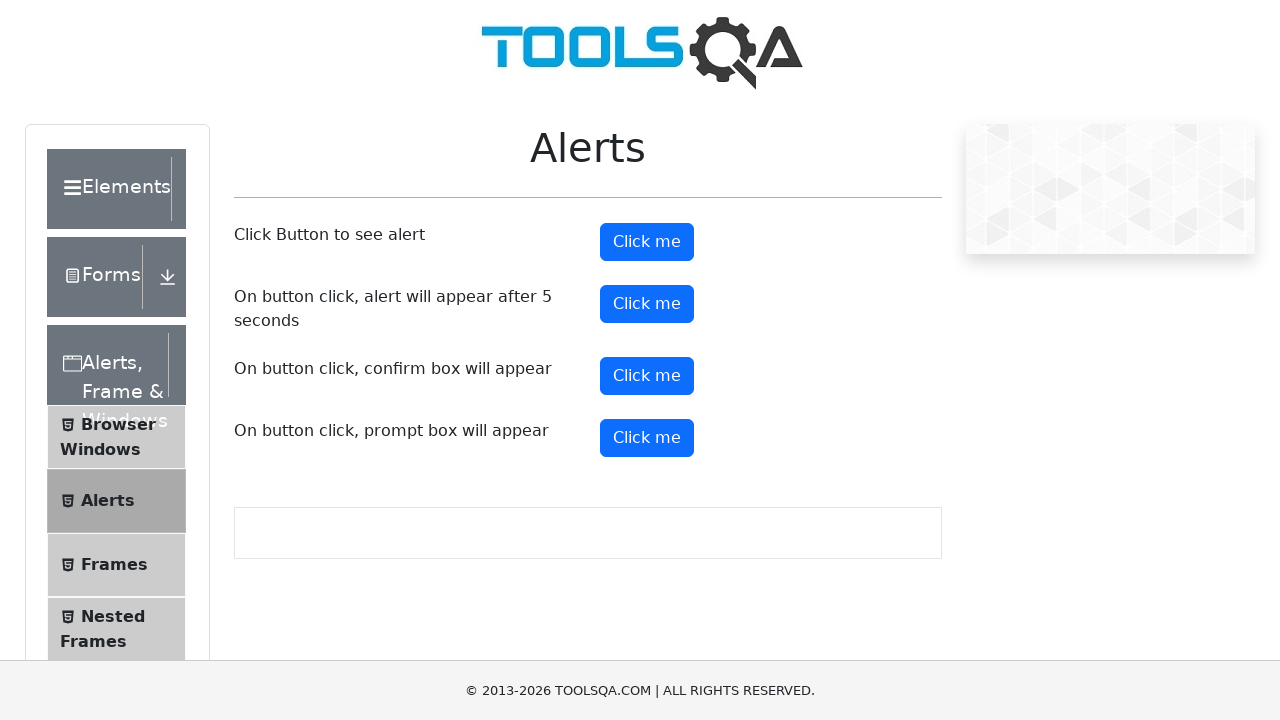

Set up dialog handler to accept prompt with text 'Ashok'
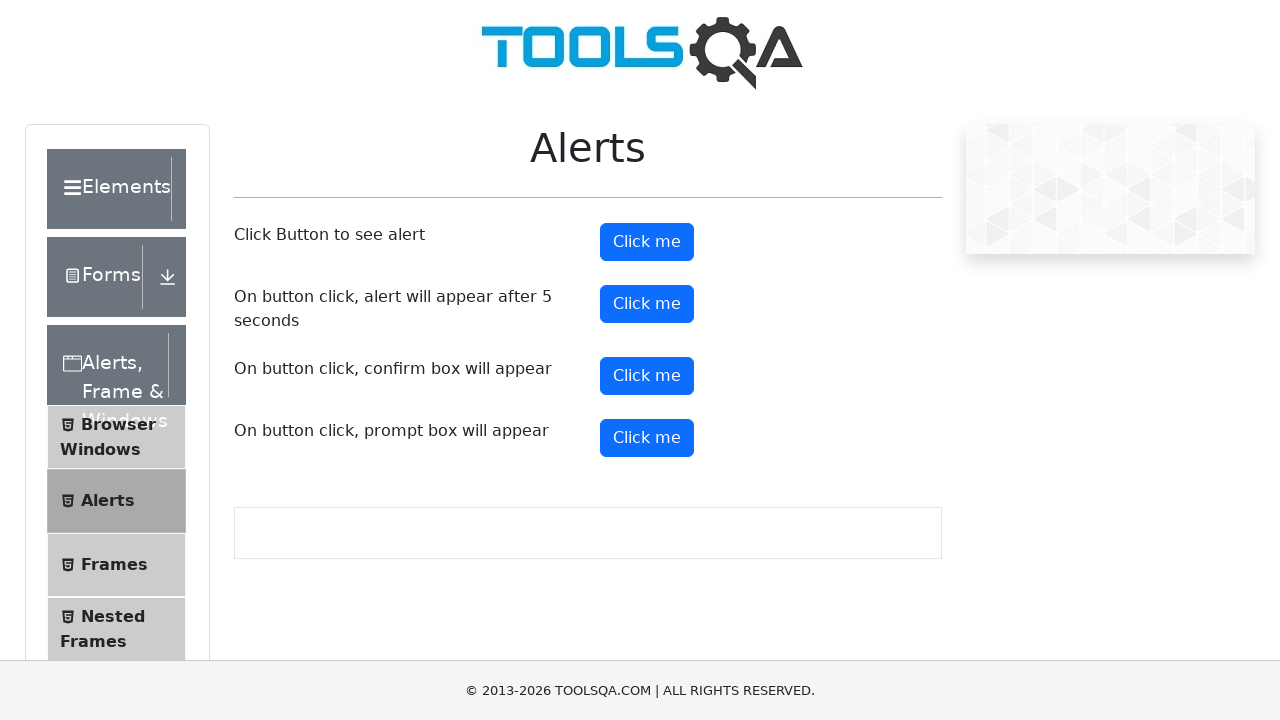

Clicked prompt button to trigger alert dialog at (647, 438) on #promtButton
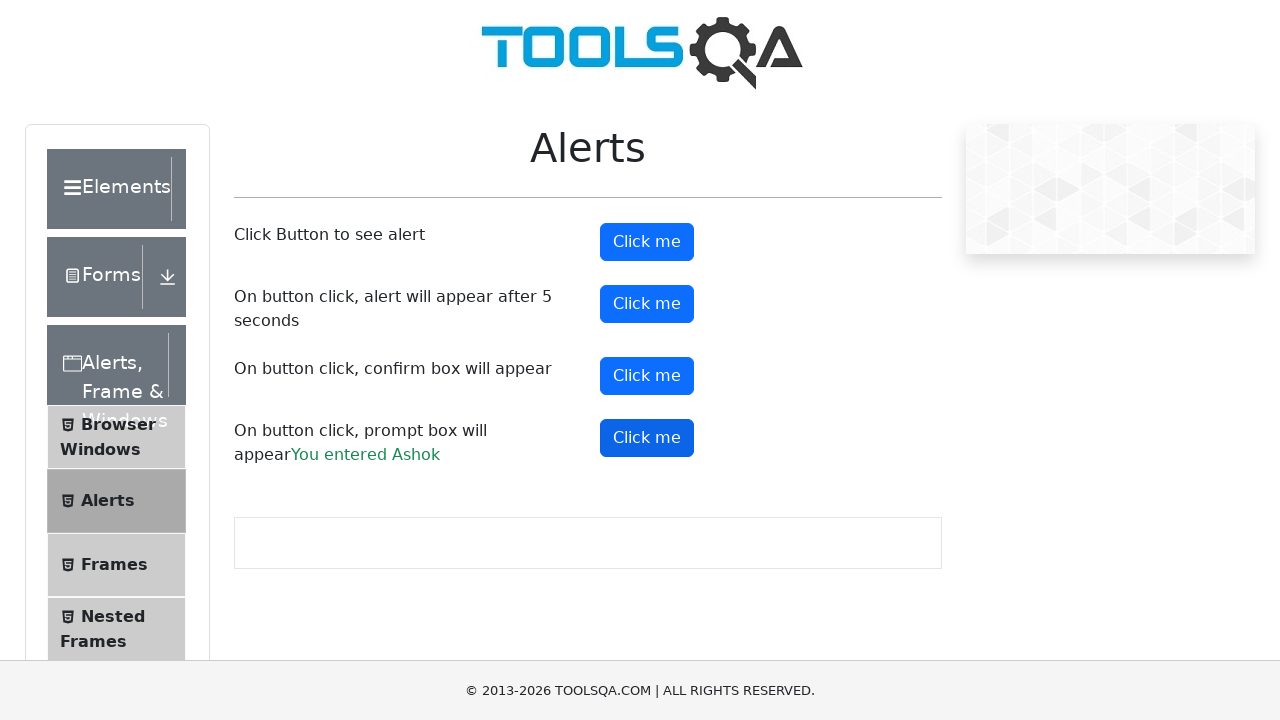

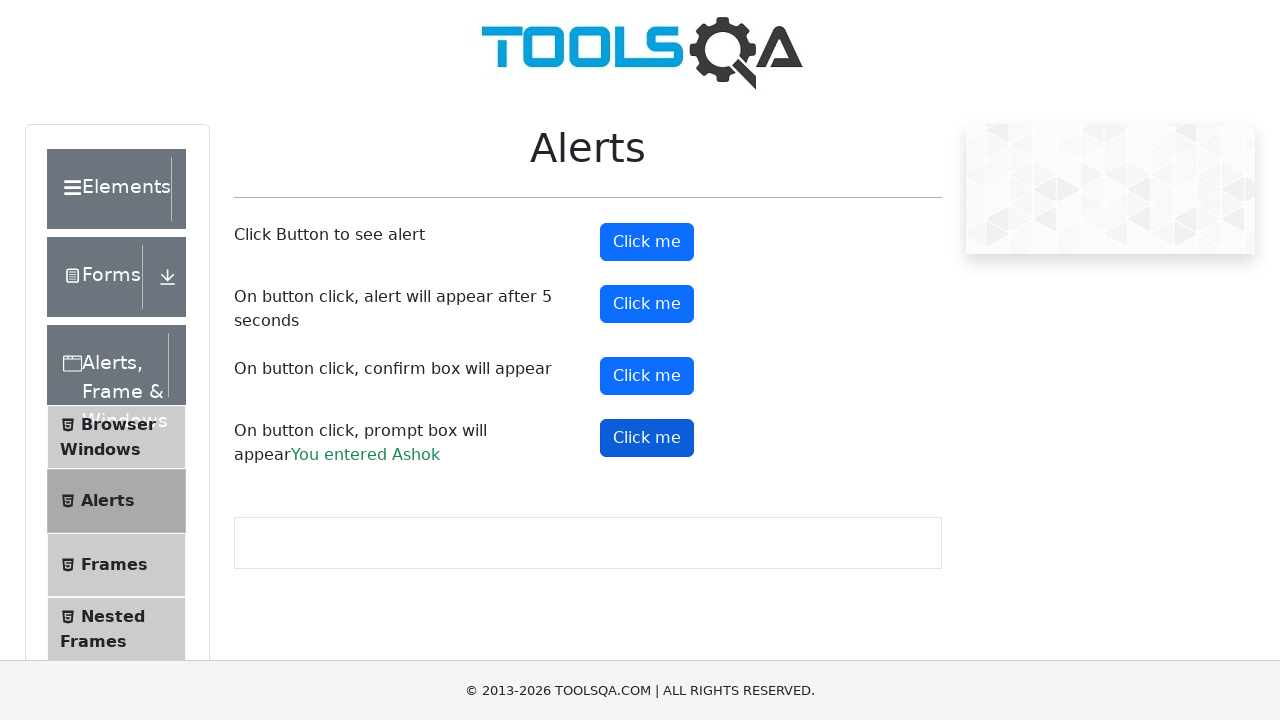